Tests a practice web form by filling in text fields, selecting checkboxes, clicking radio buttons, selecting from a dropdown, filling a textarea, and submitting the form.

Starting URL: https://practice-automation.com/form-fields/

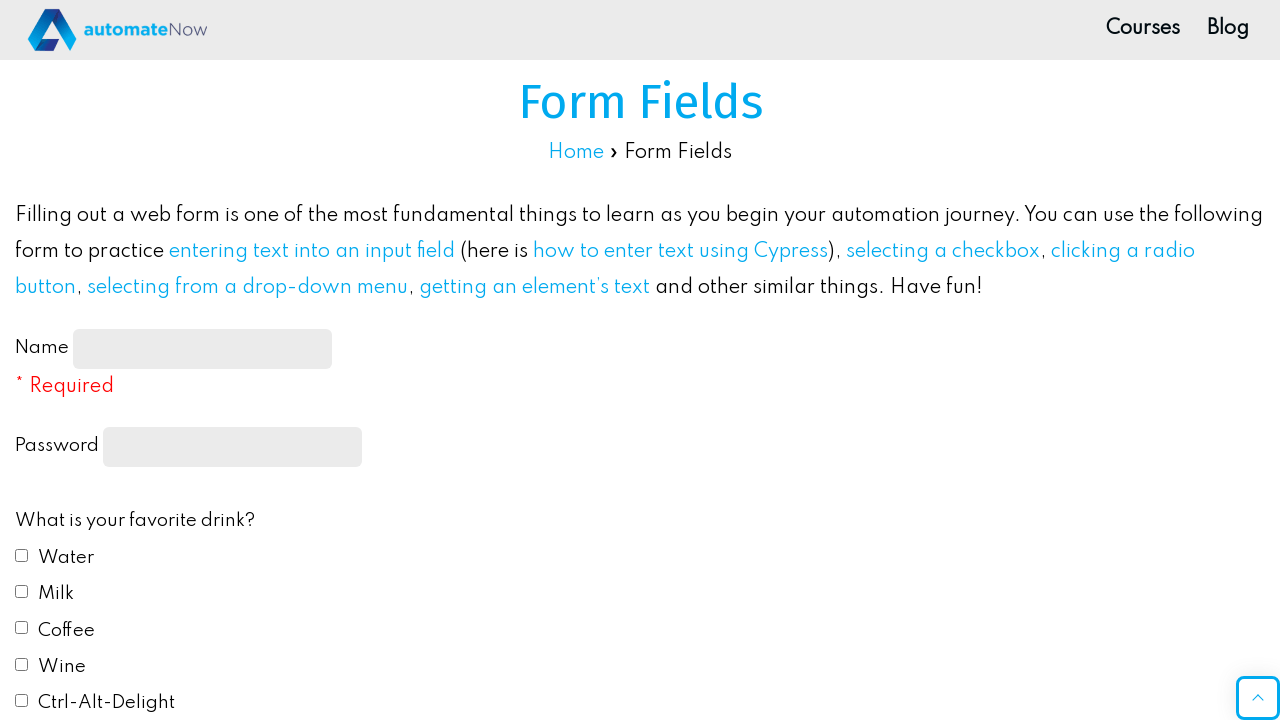

Filled name field with 'John Automation' on #name-input
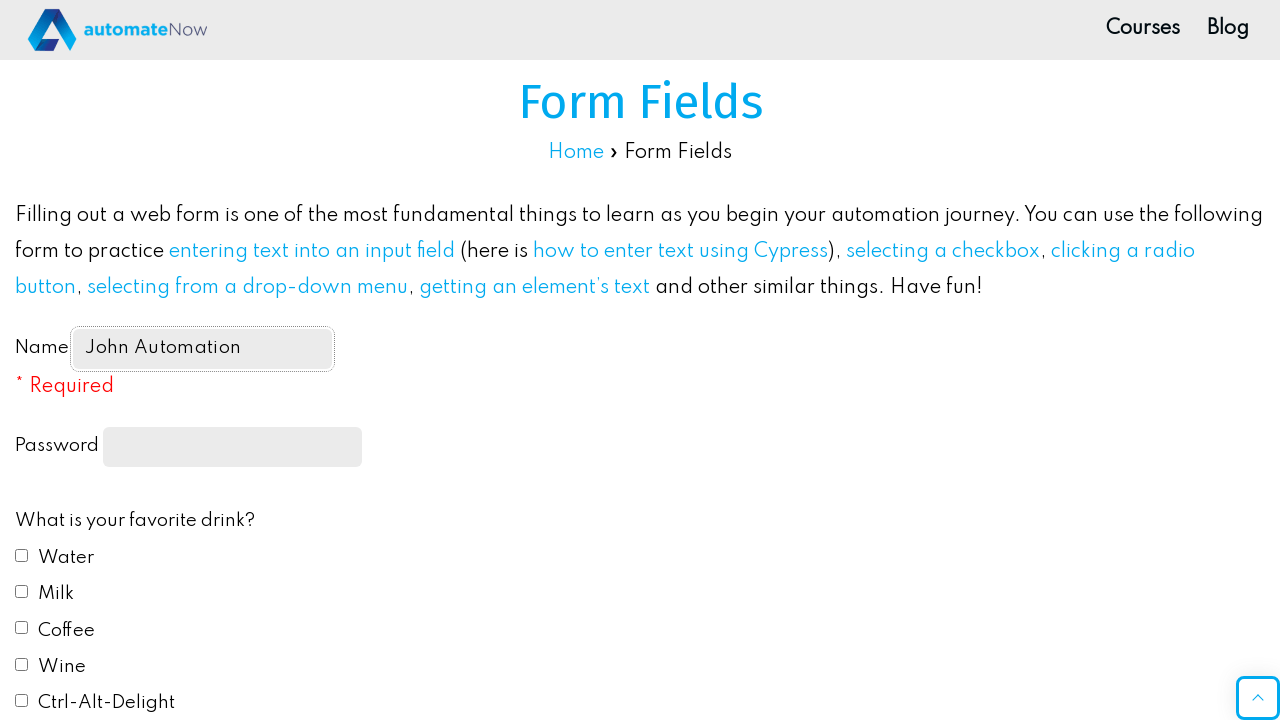

Filled password field with 'SecurePass123' on input[type='password']
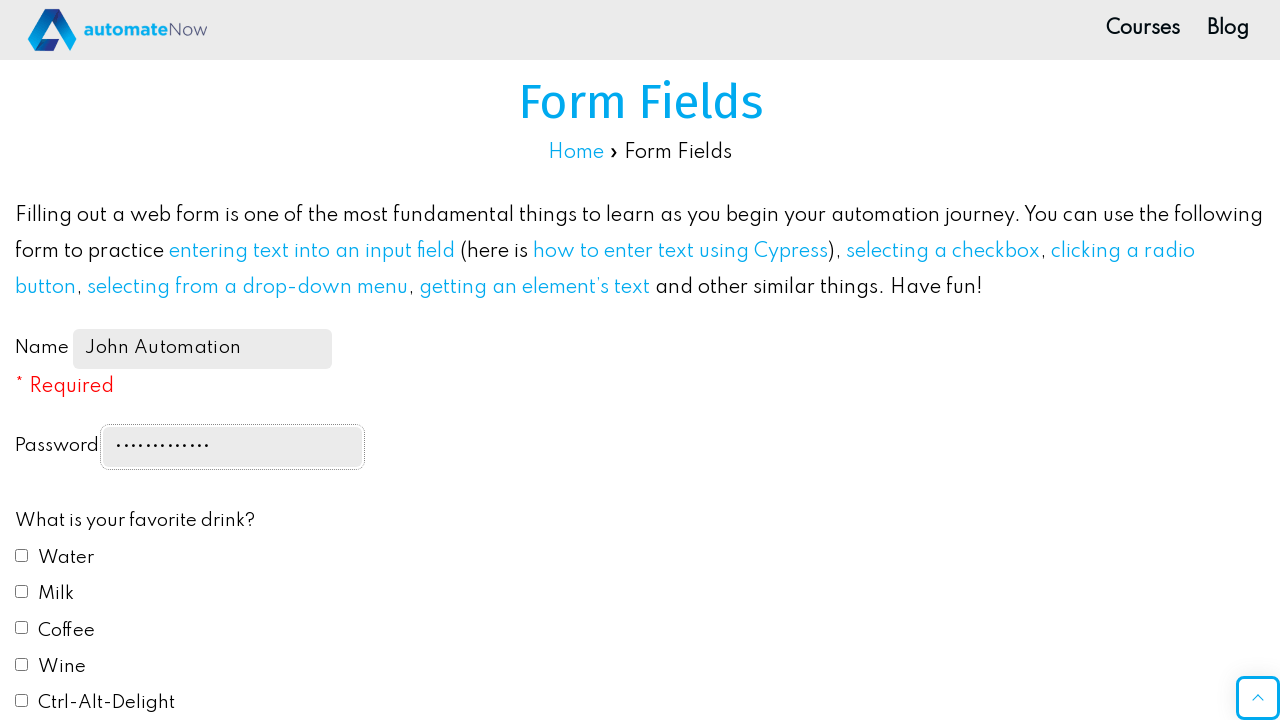

Checked Water checkbox at (22, 555) on #drink1
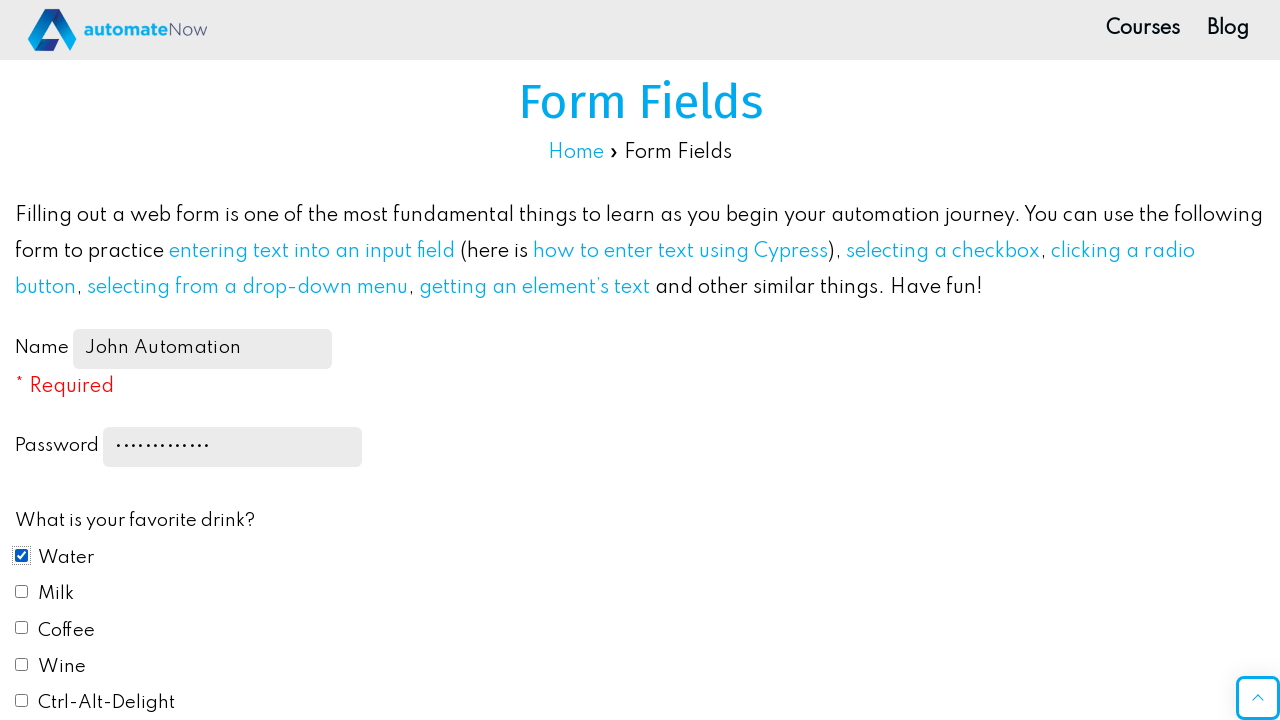

Checked Coffee checkbox at (22, 628) on #drink3
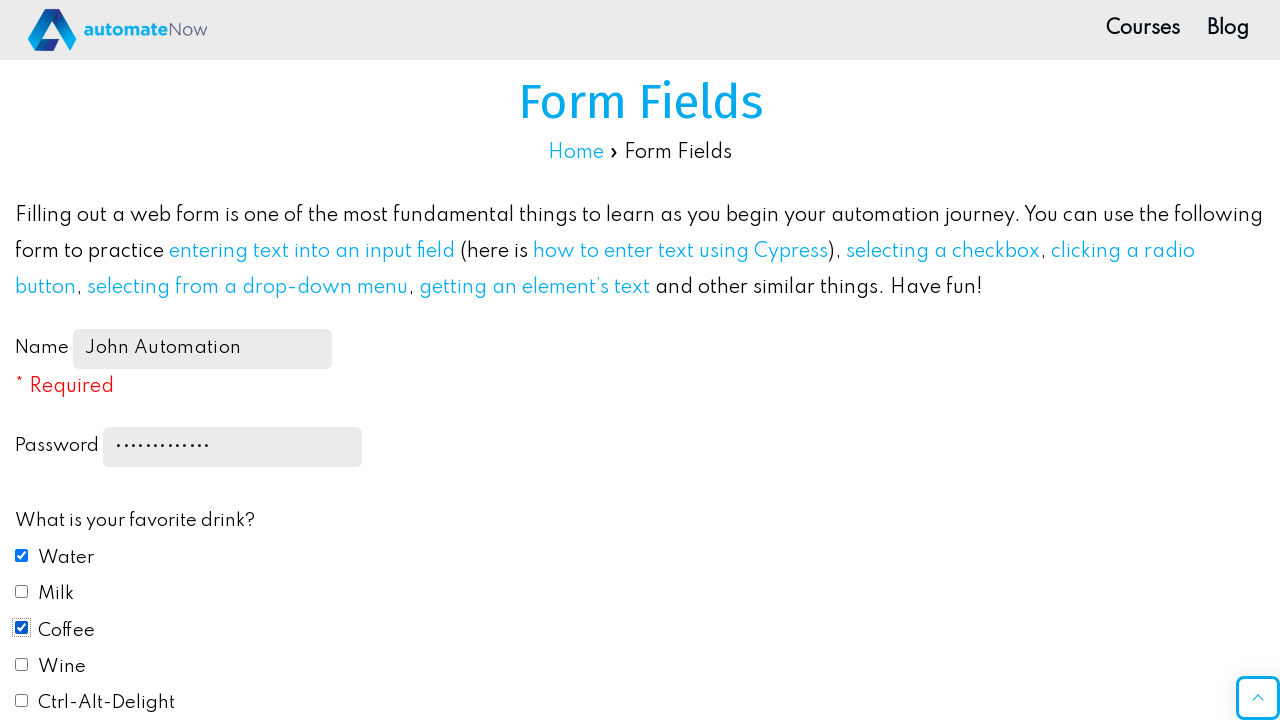

Selected Blue radio button for favorite color at (22, 361) on #color2
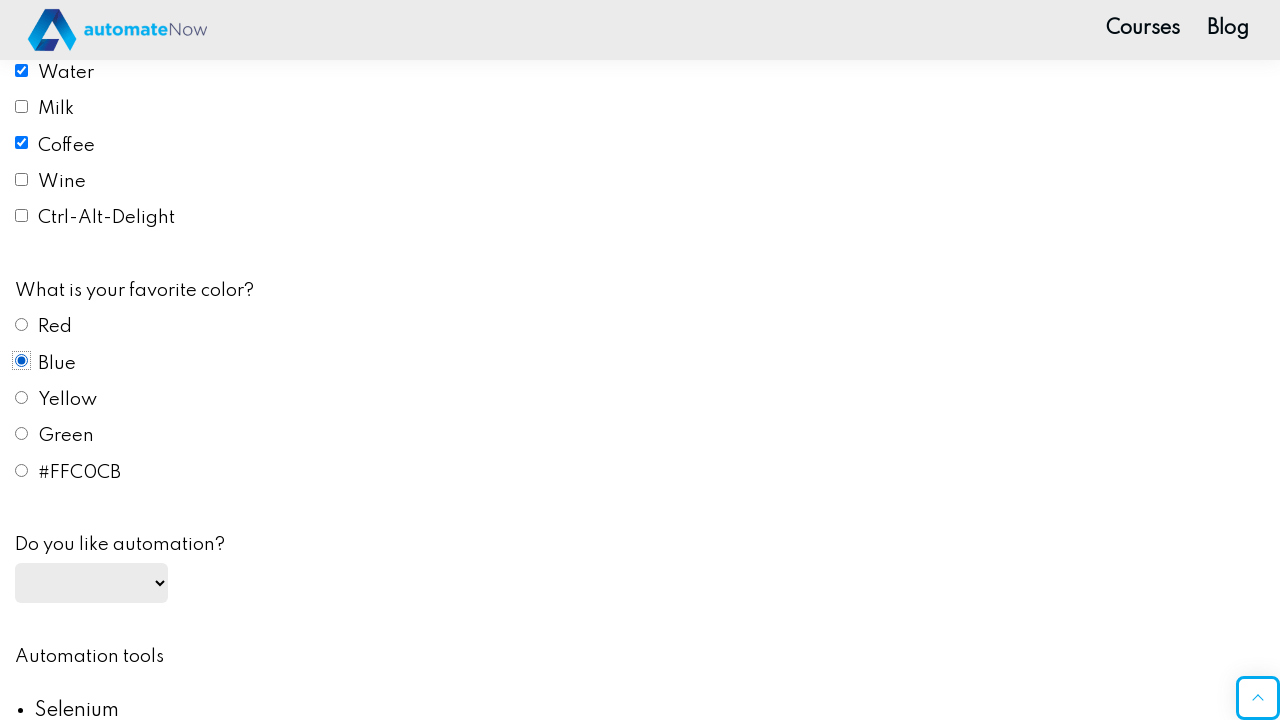

Selected 'yes' from automation dropdown on #automation
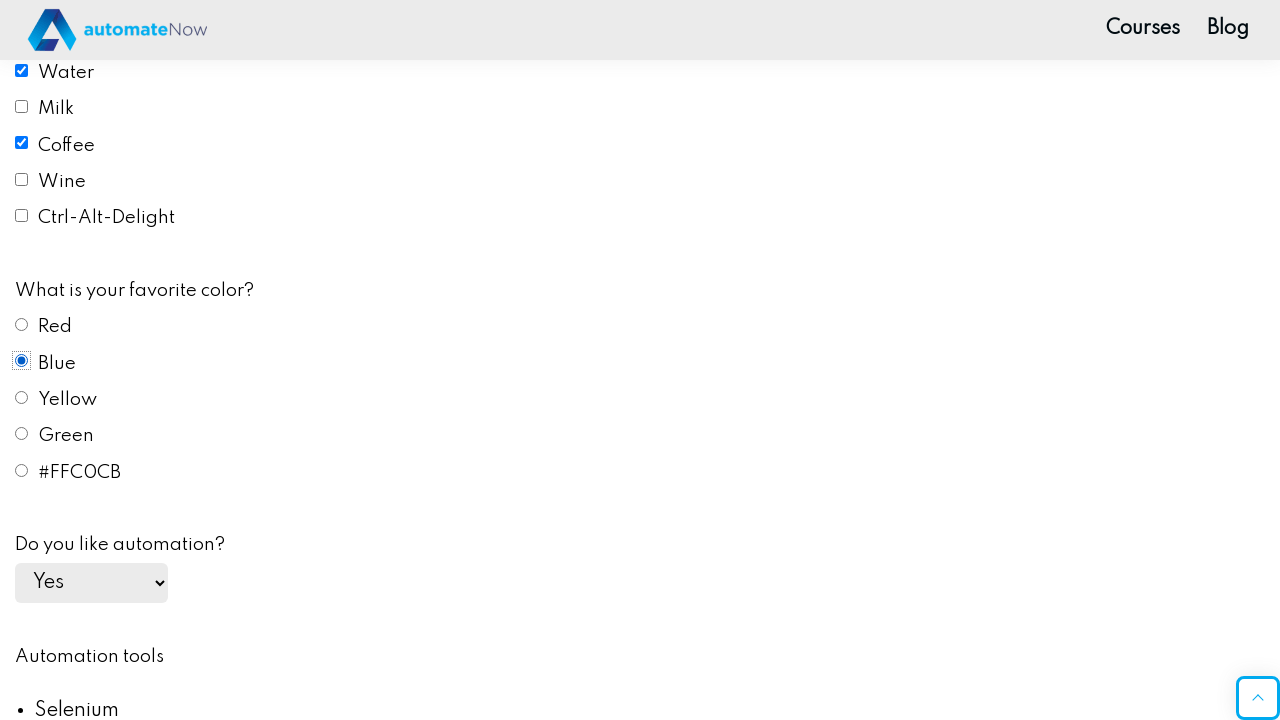

Filled email field with 'john.automation@testmail.com' on #email
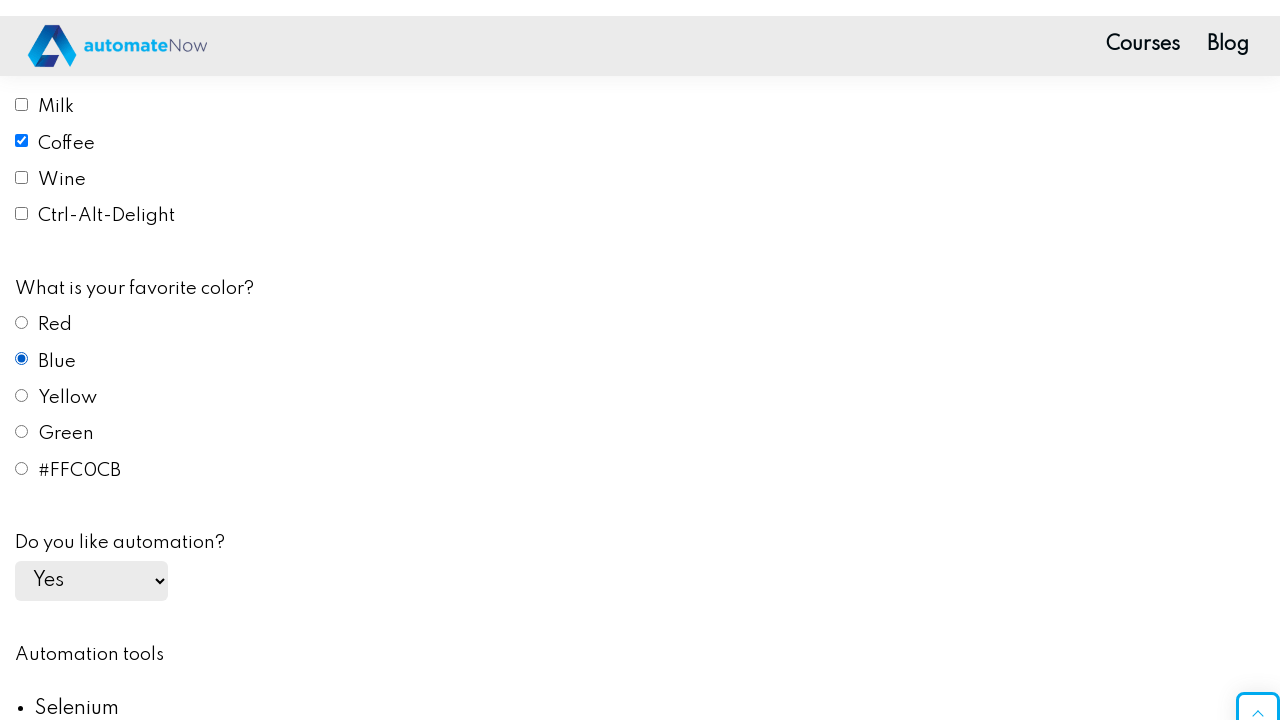

Filled message textarea with test message on #message
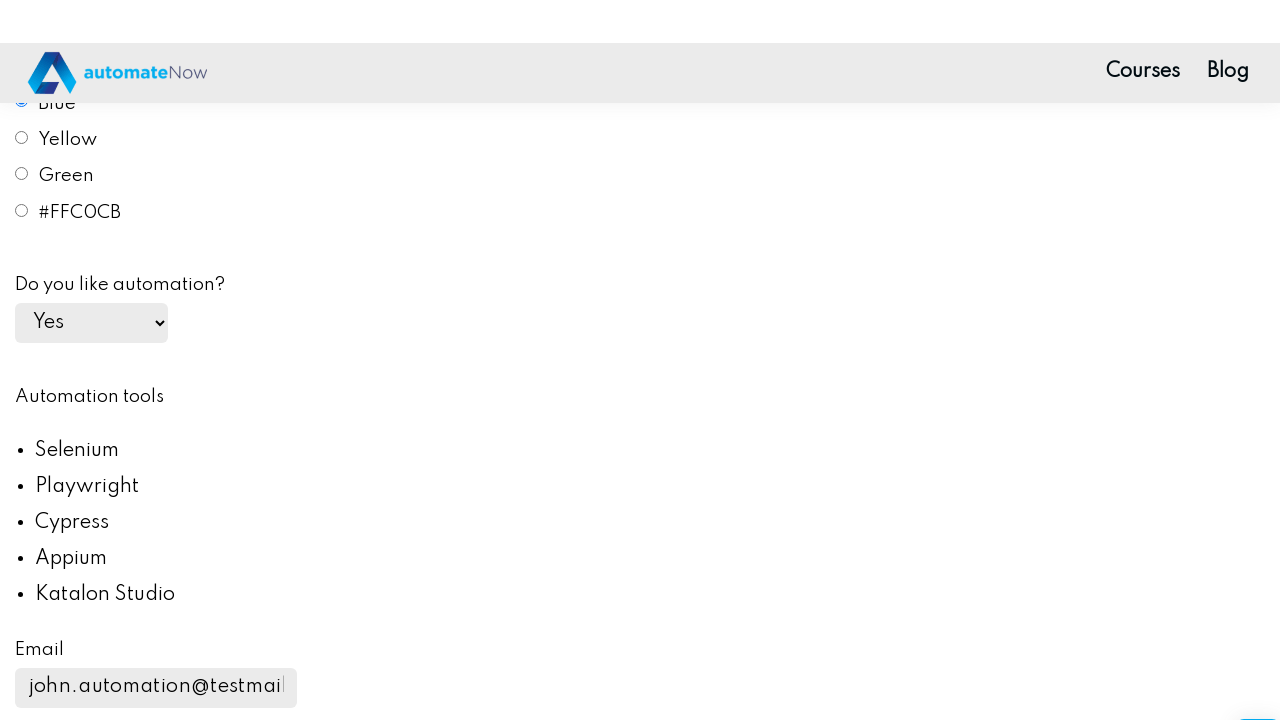

Clicked submit button to submit form at (108, 361) on #submit-btn
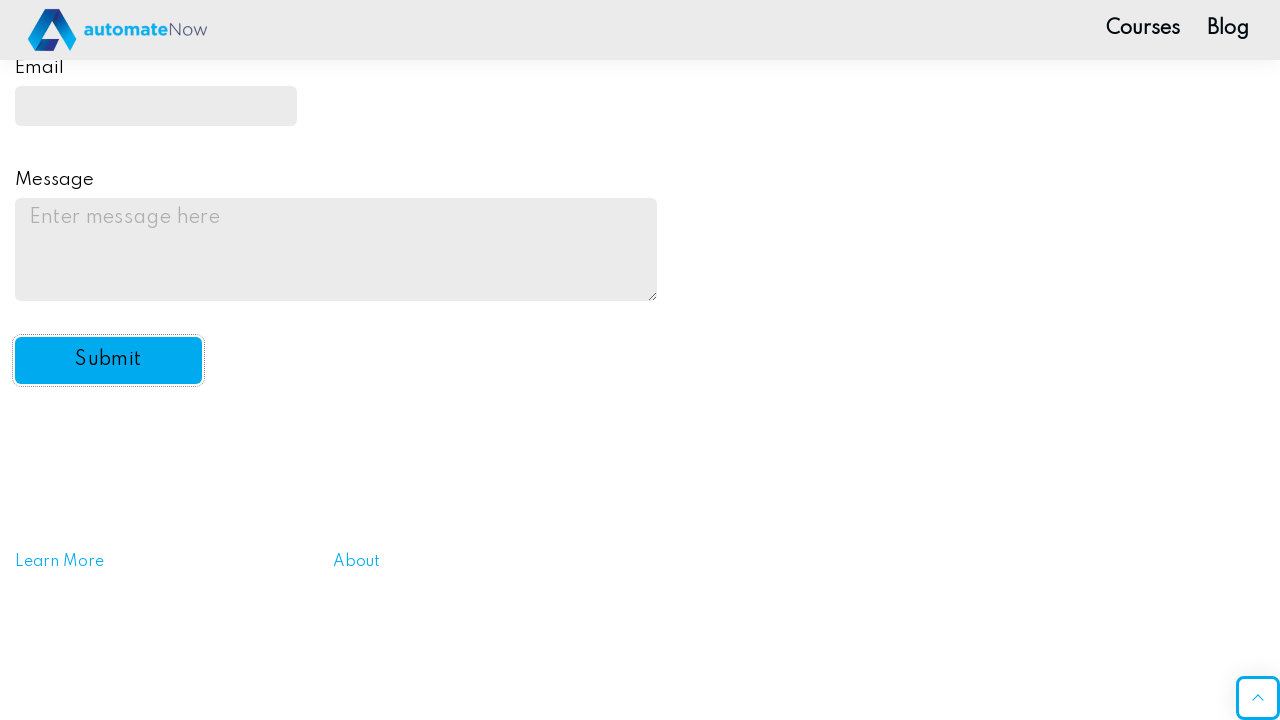

Set up dialog handler to accept alerts
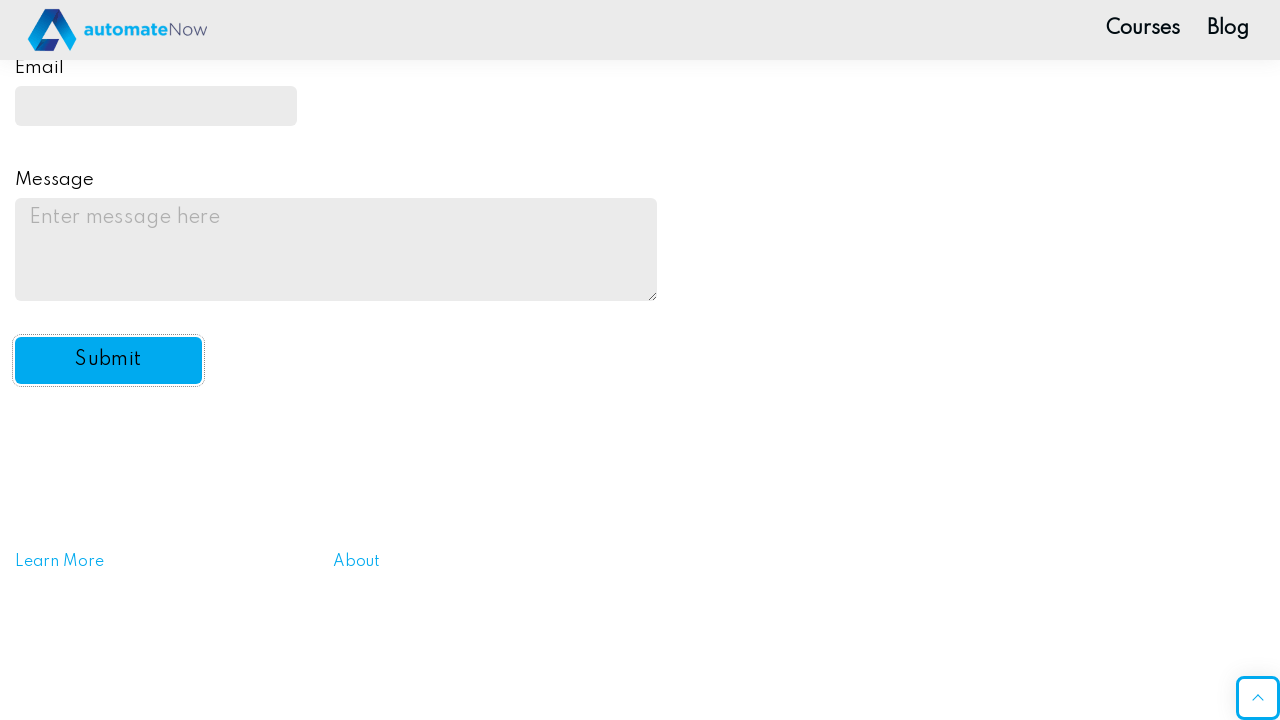

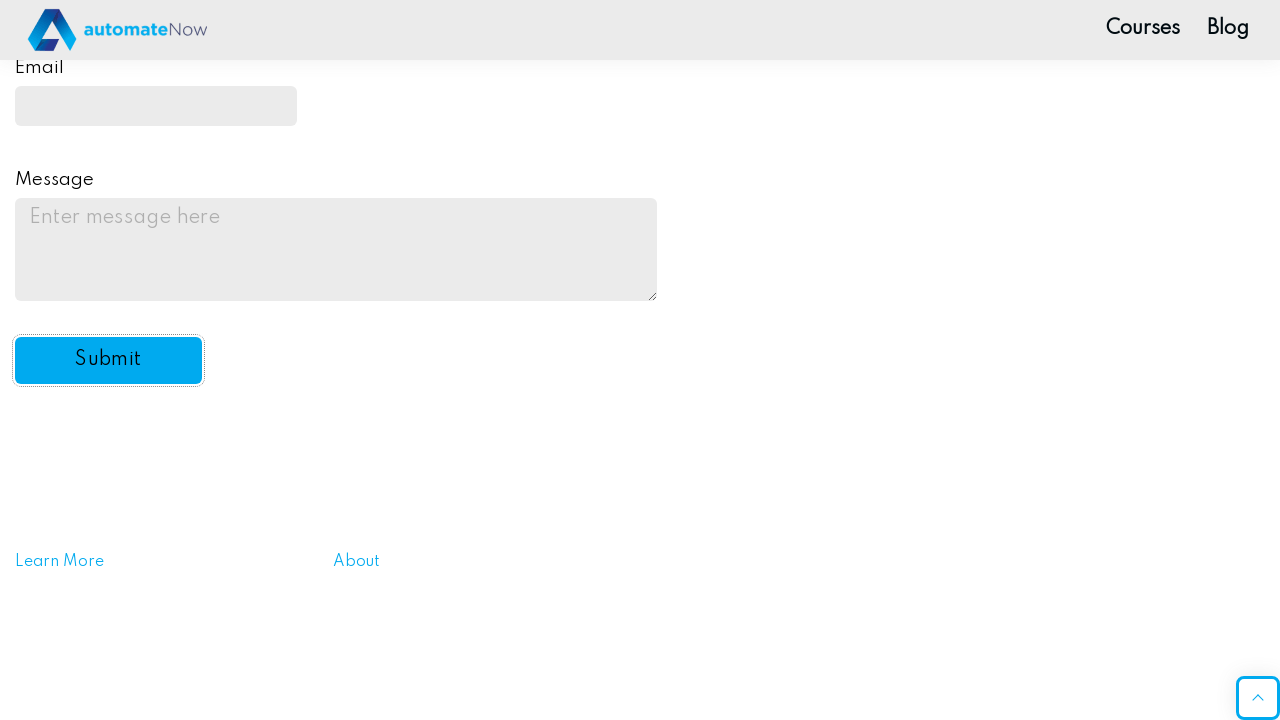